Tests an auto-suggest dropdown by typing partial text and selecting a matching country from the suggestions

Starting URL: https://rahulshettyacademy.com/dropdownsPractise

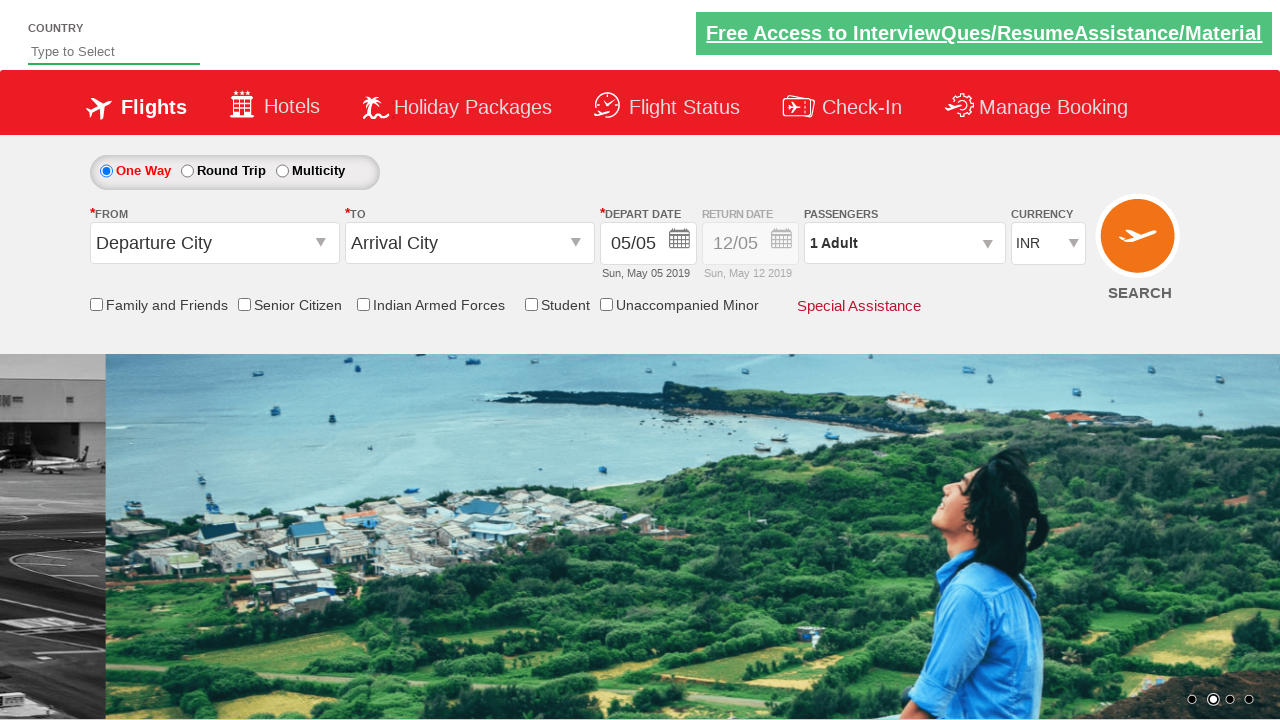

Typed 'ind' in auto-suggest field to trigger dropdown on input#autosuggest
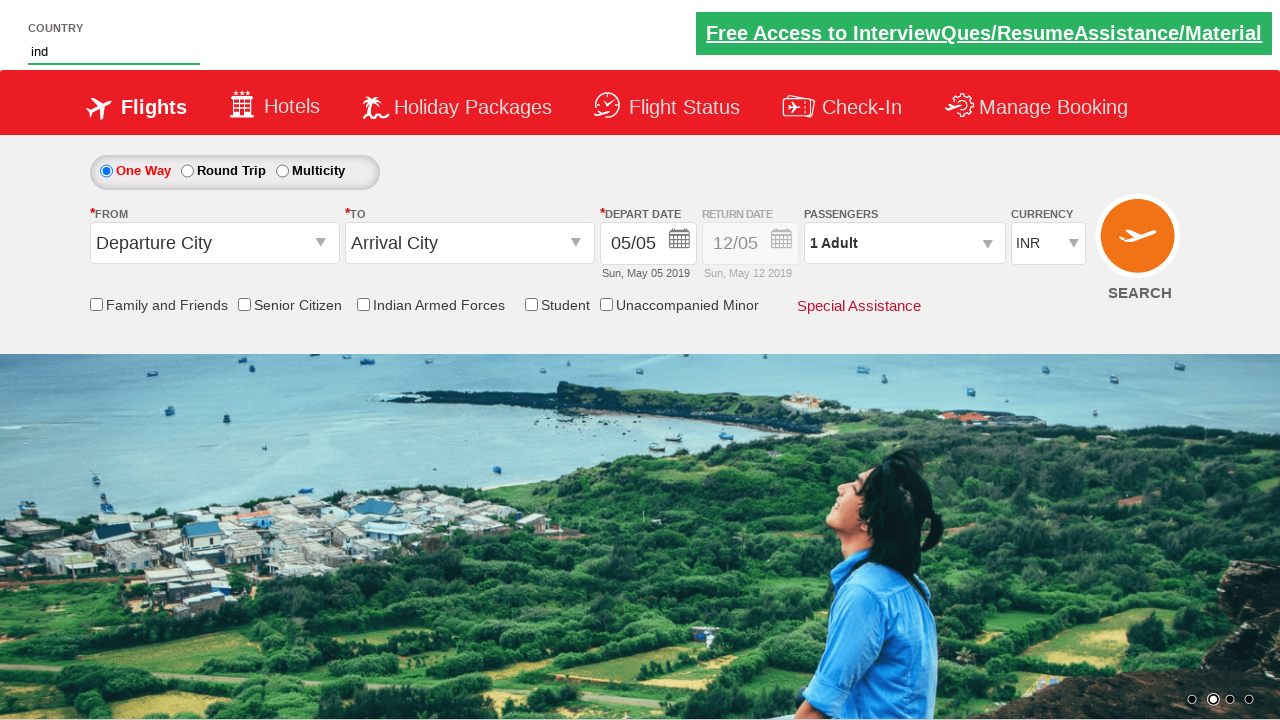

Waited for auto-suggest dropdown suggestions to appear
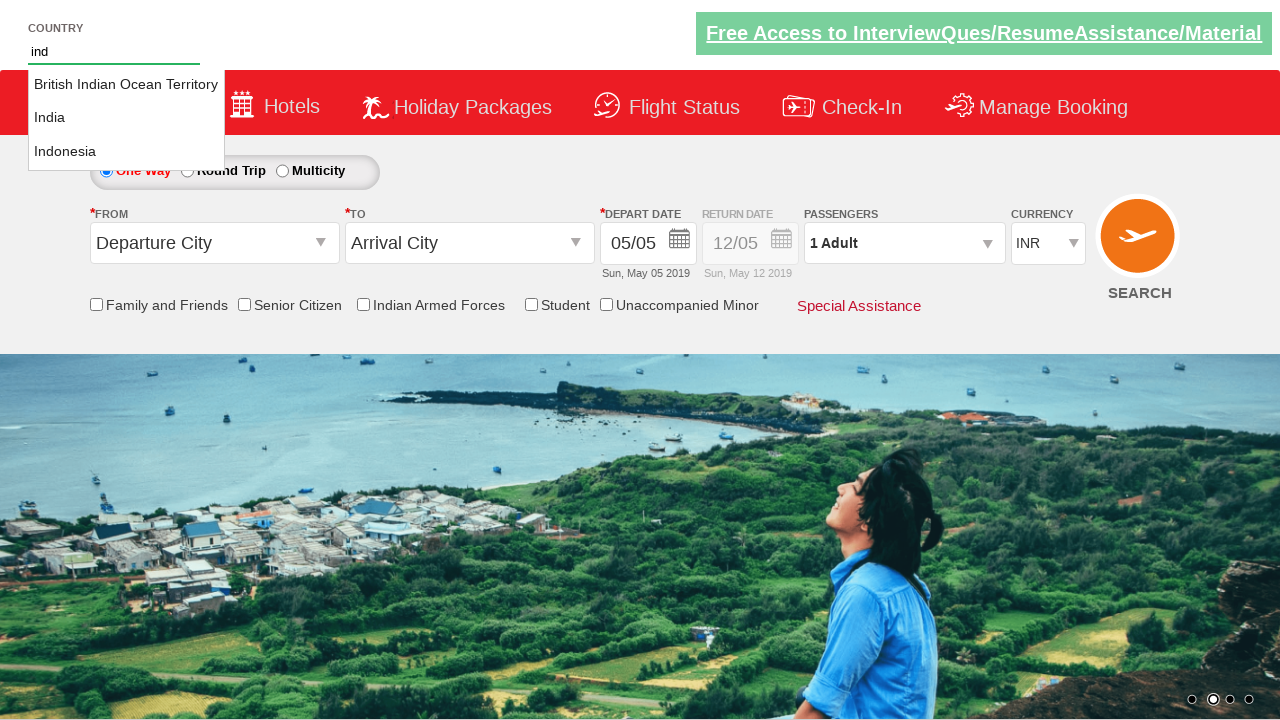

Retrieved all suggestion items from dropdown
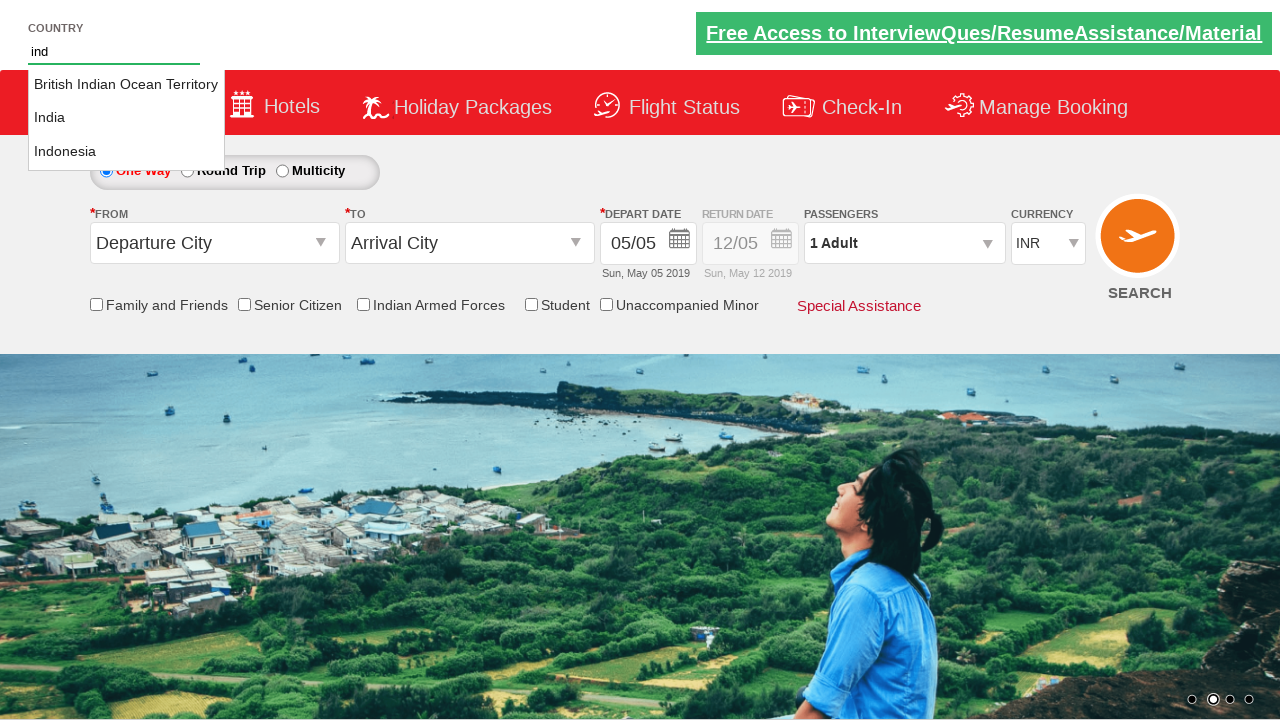

Selected 'India' from the dropdown suggestions at (126, 118) on li.ui-menu-item a >> nth=1
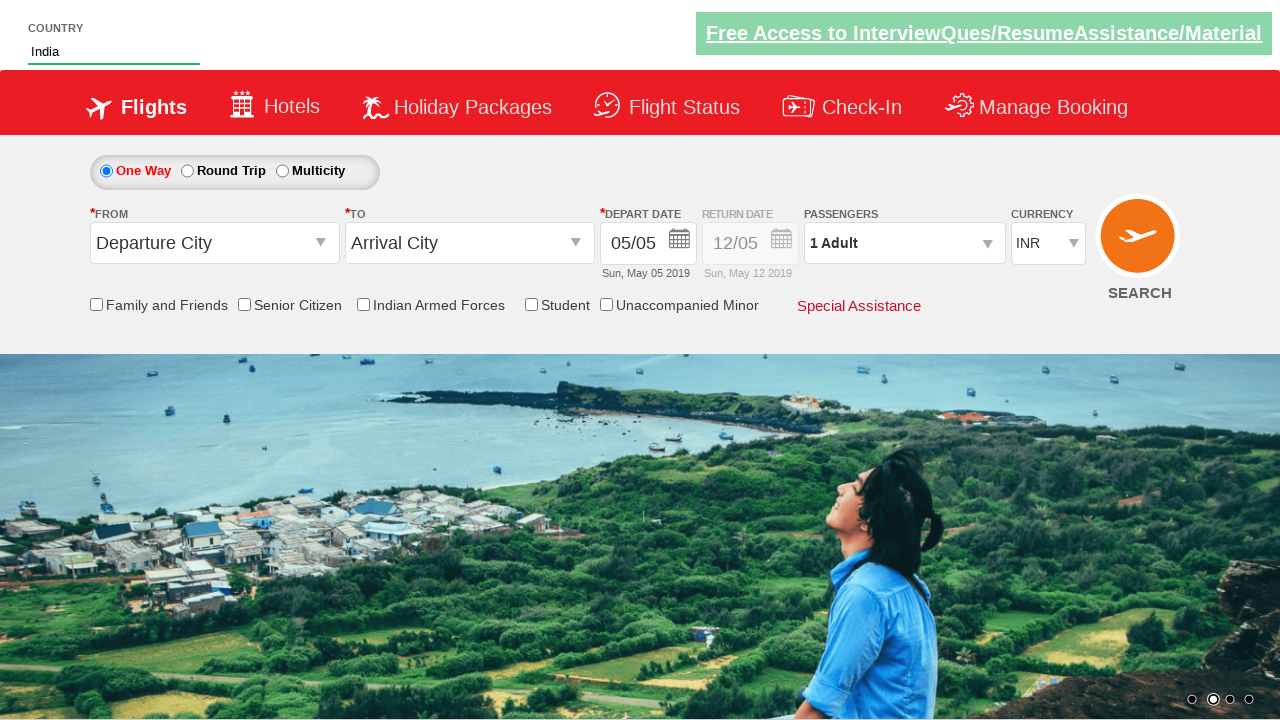

Verified that 'India' was correctly selected in the auto-suggest field
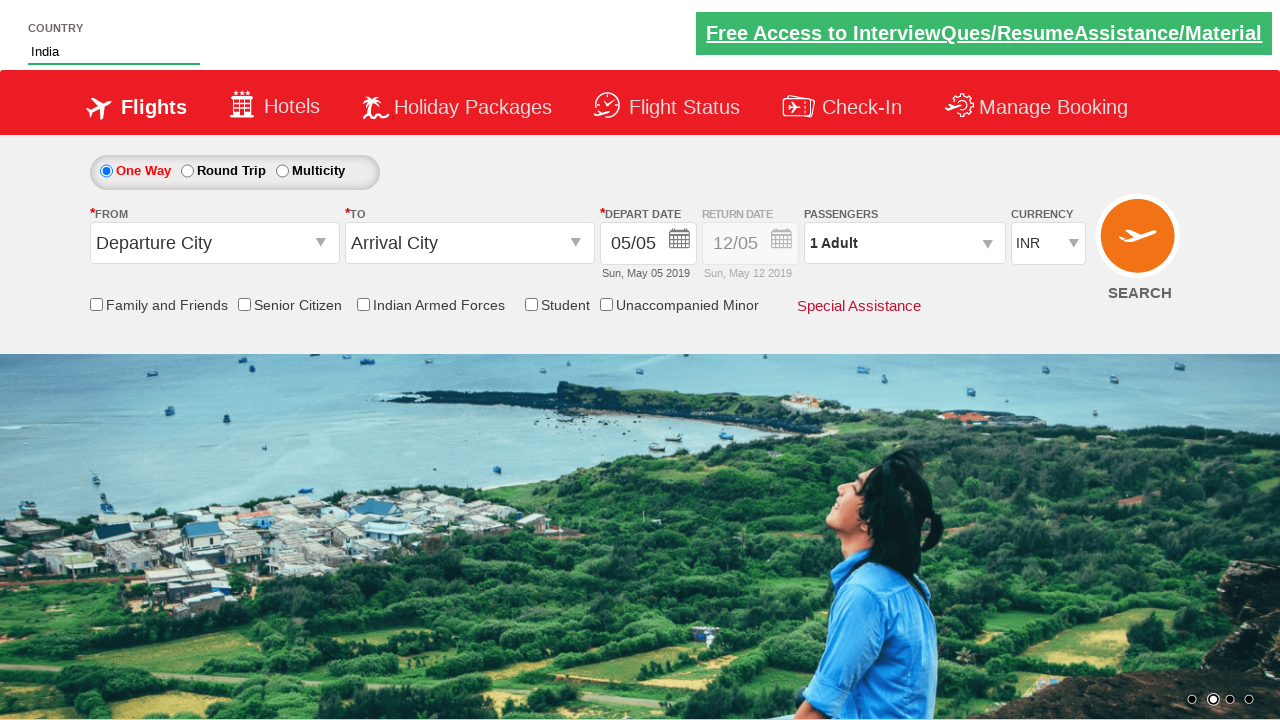

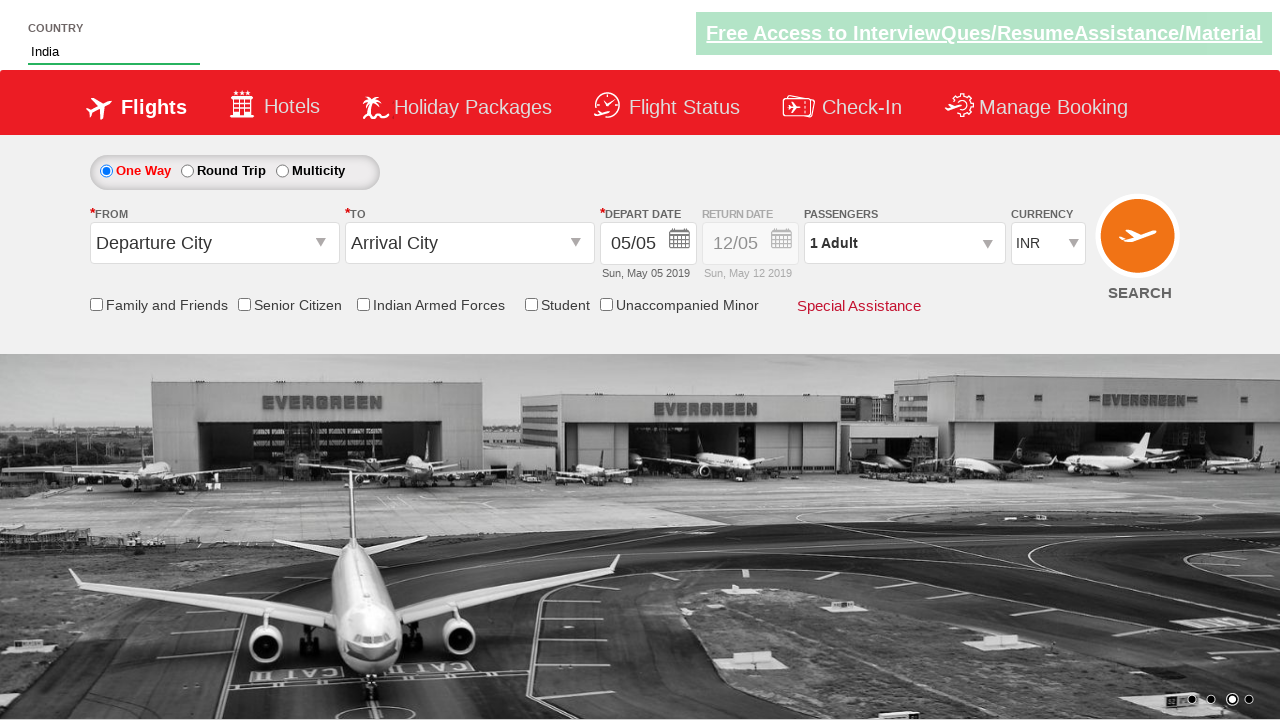